Tests different mouse click interactions (left click, double click, right click) on an interactive element and verifies the text changes

Starting URL: https://v1.training-support.net/selenium/input-events

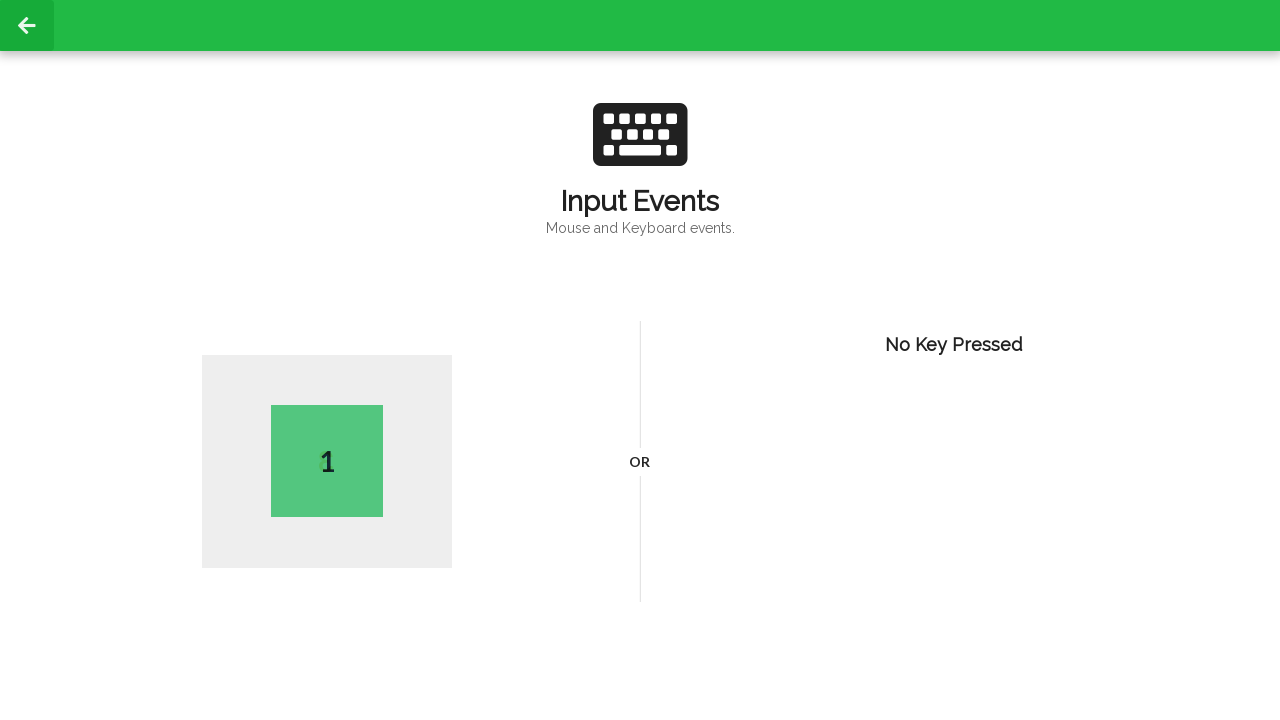

Retrieved initial text from active element
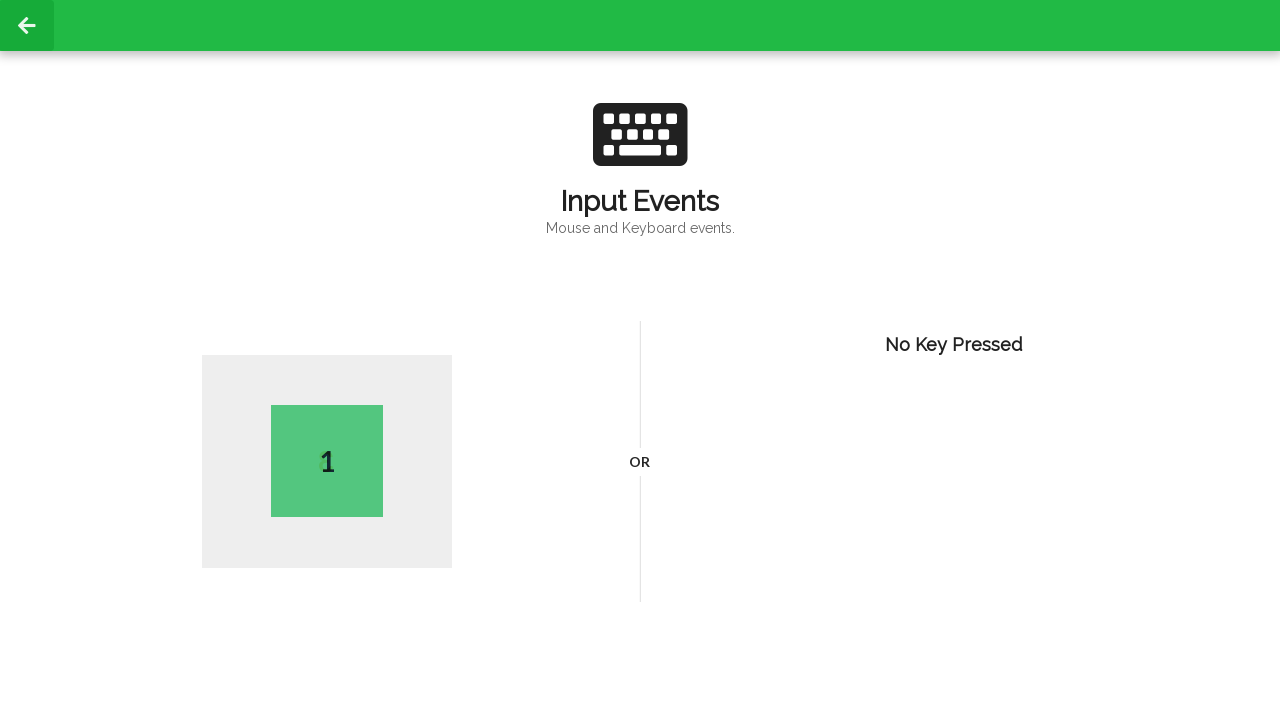

Performed left click on page body at (640, 360) on body
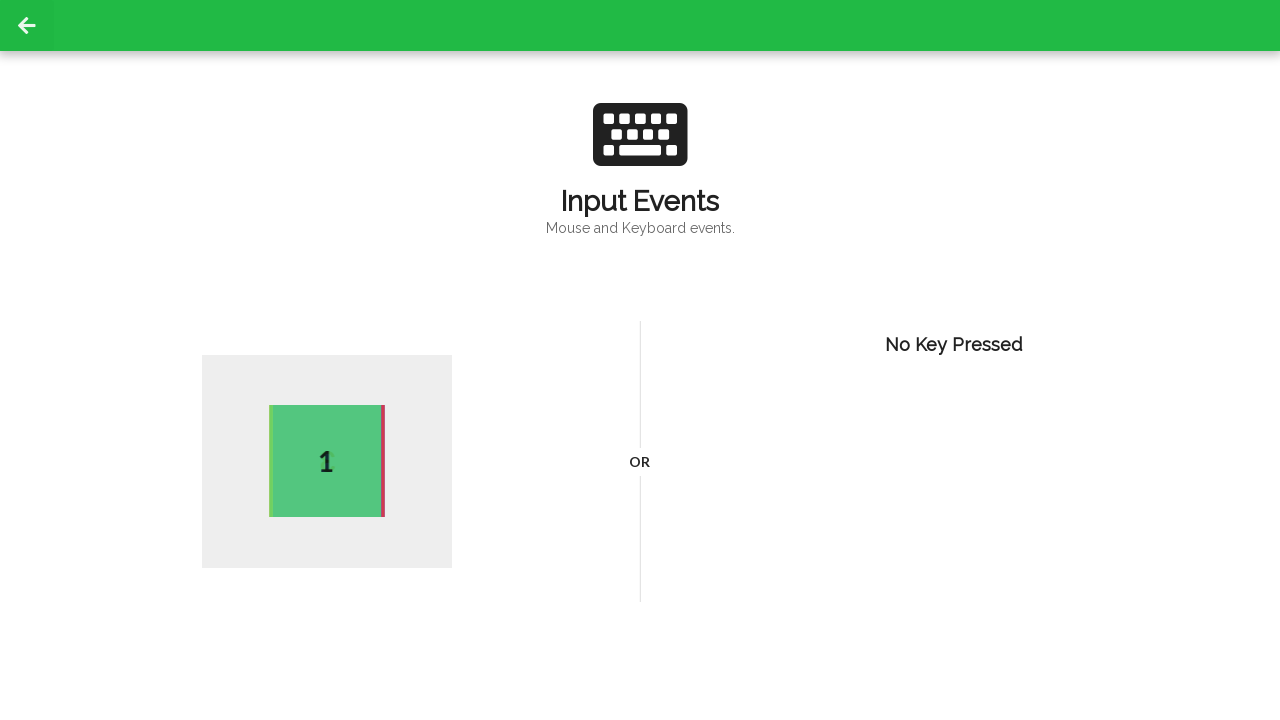

Waited 1 second after left click
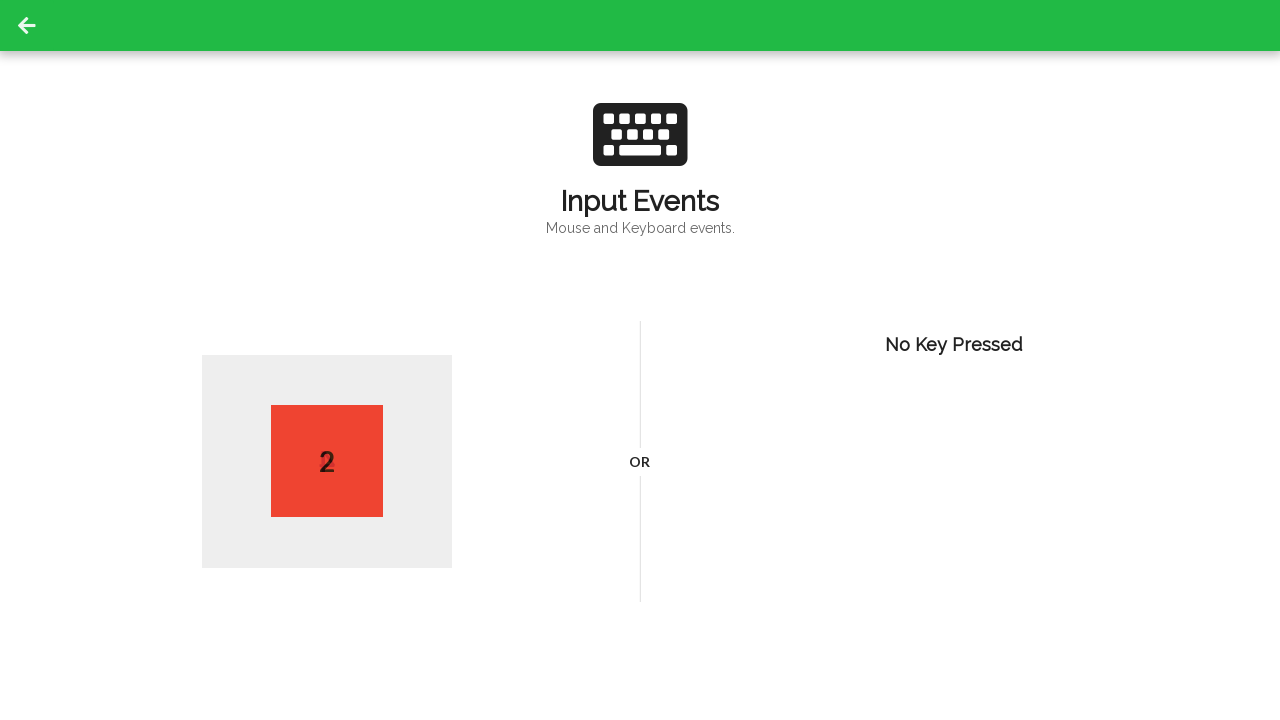

Retrieved text from active element after left click
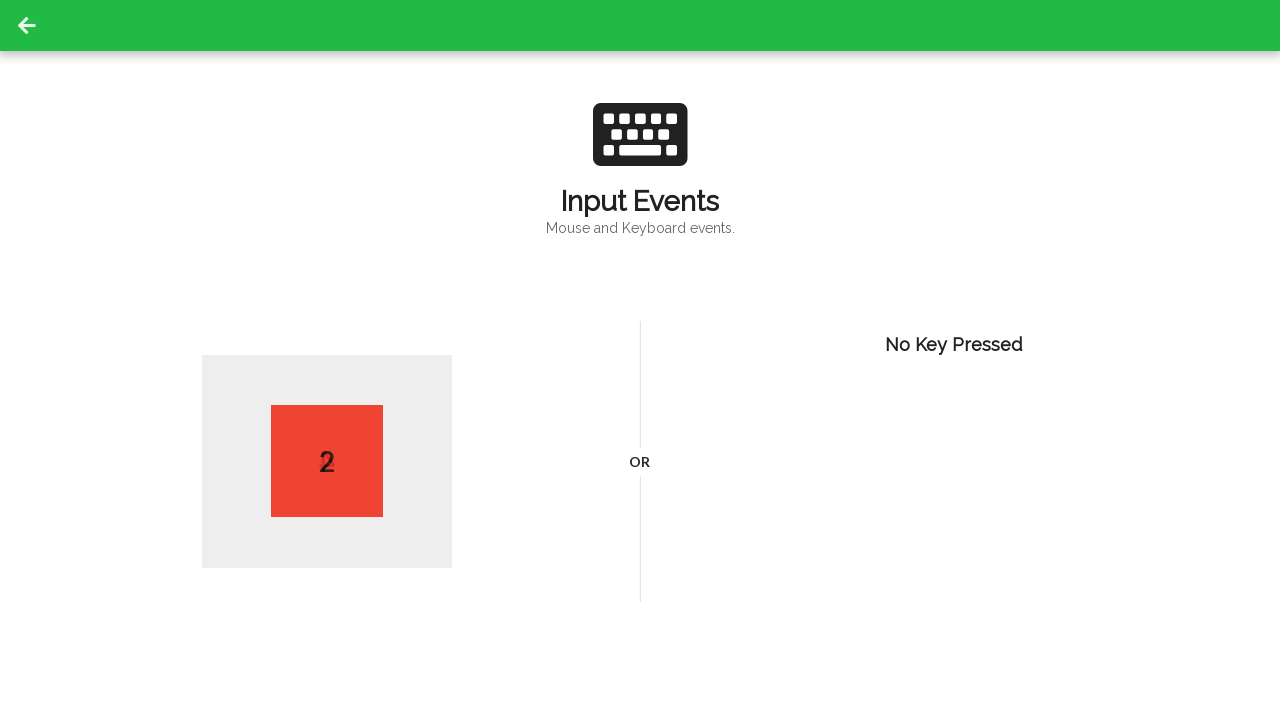

Performed double click on page body at (640, 360) on body
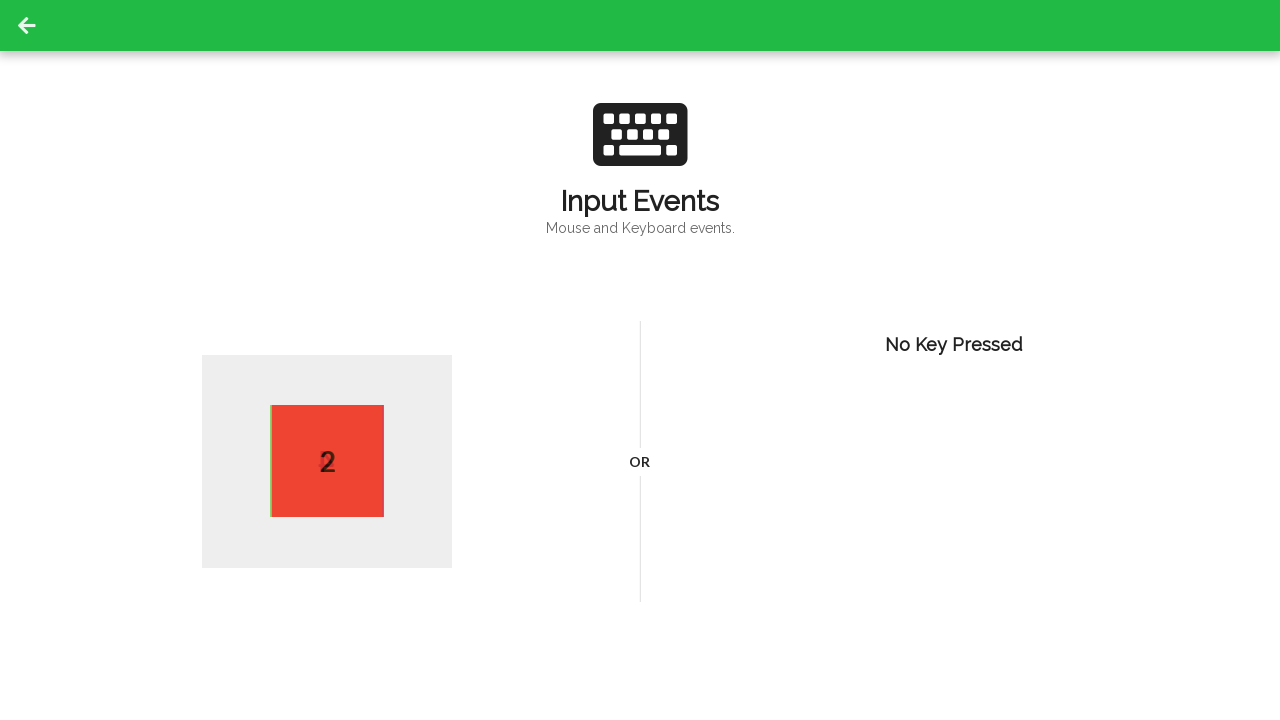

Waited 2 seconds after double click
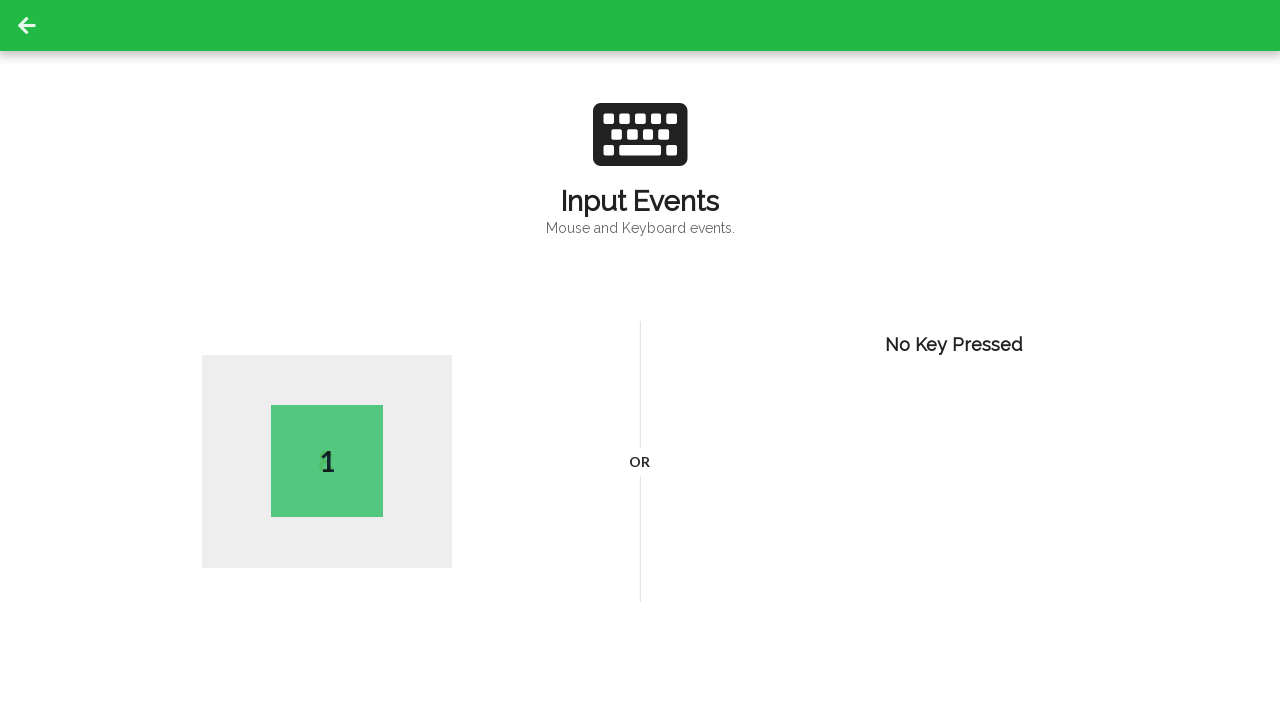

Retrieved text from active element after double click
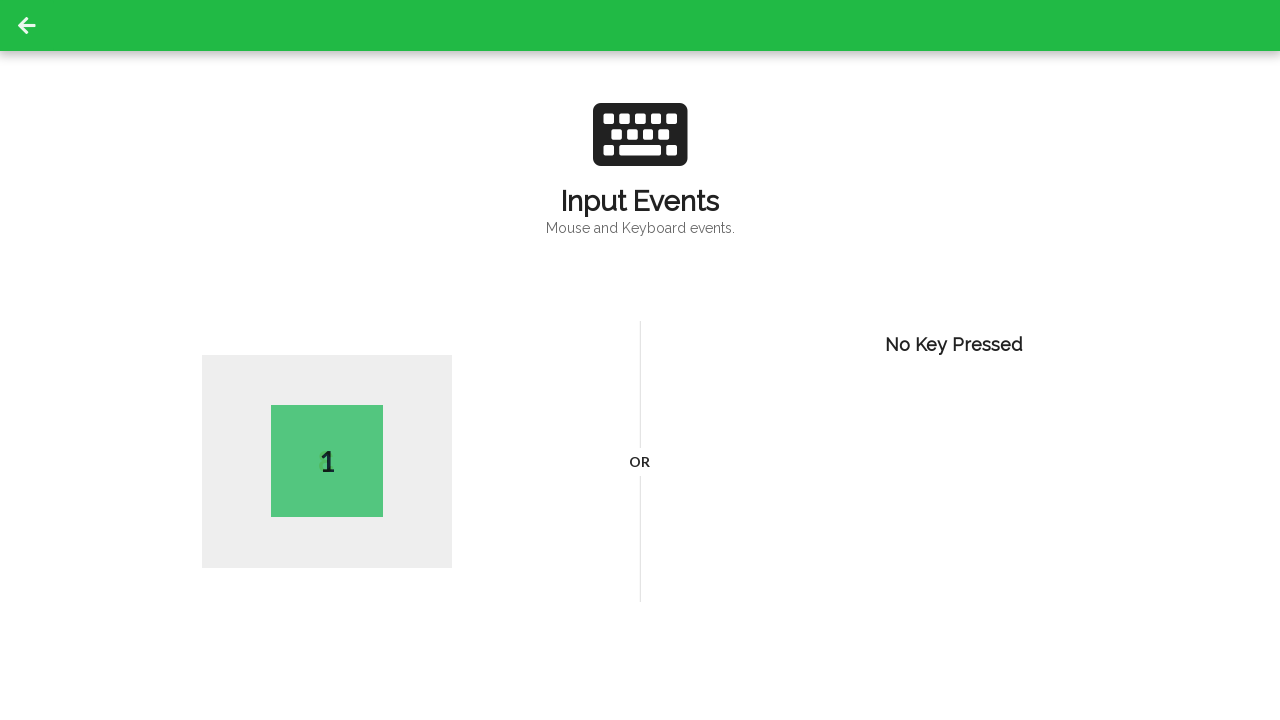

Performed right click on page body at (640, 360) on body
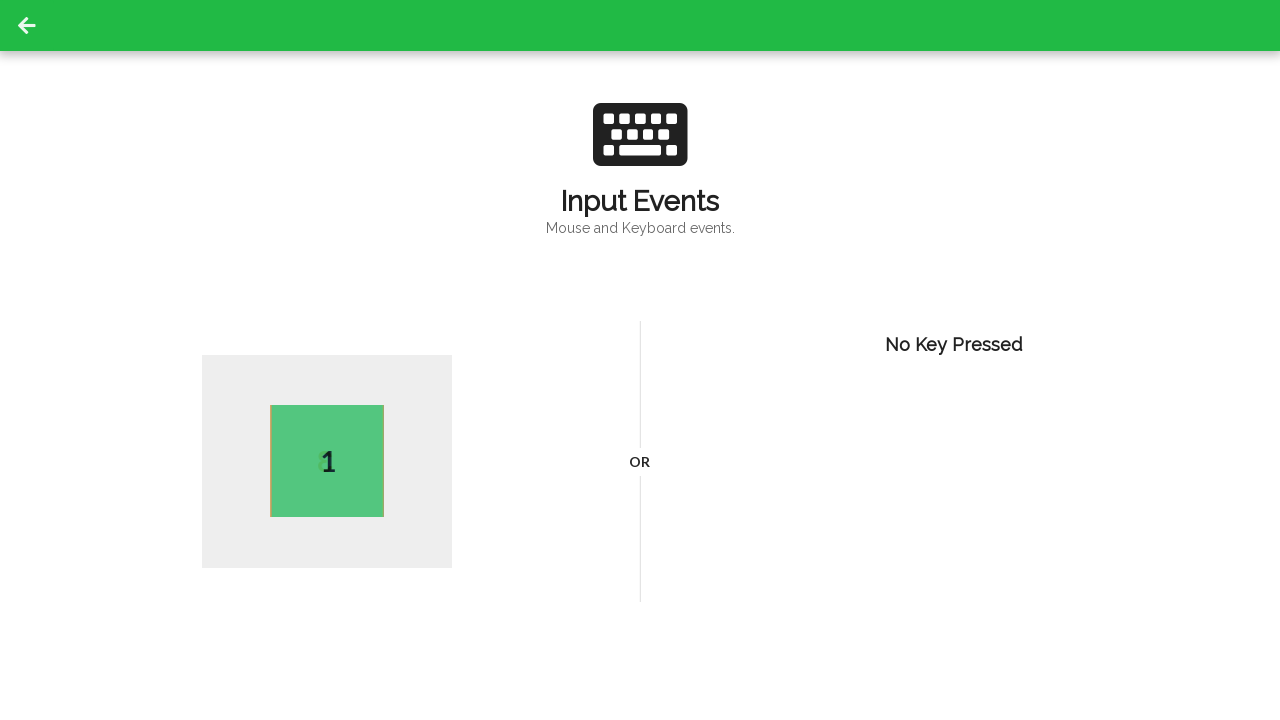

Waited 1 second after right click
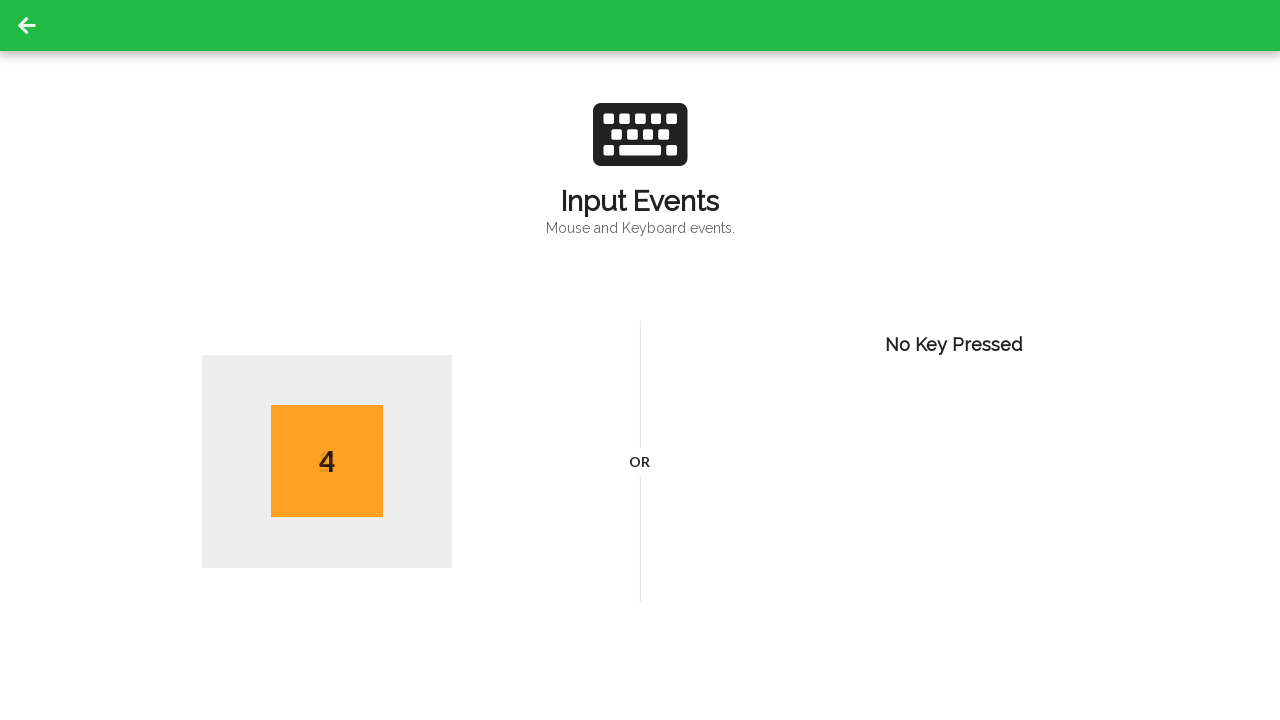

Retrieved text from active element after right click
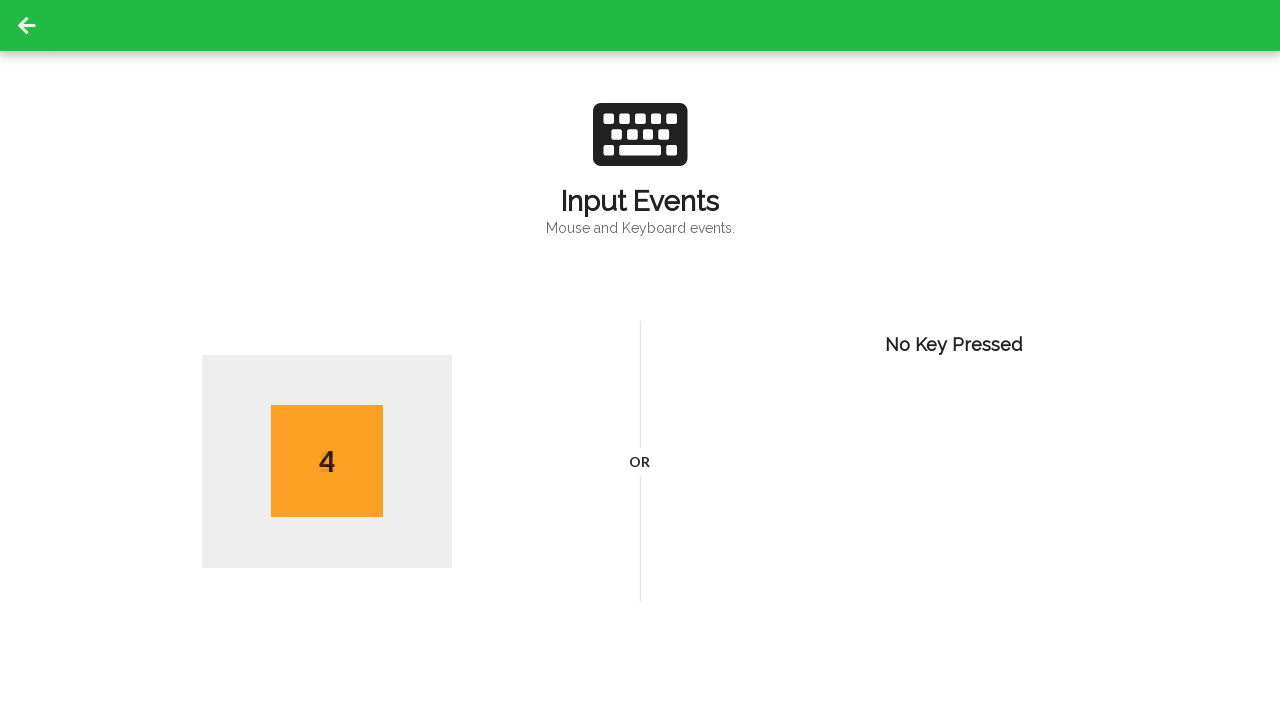

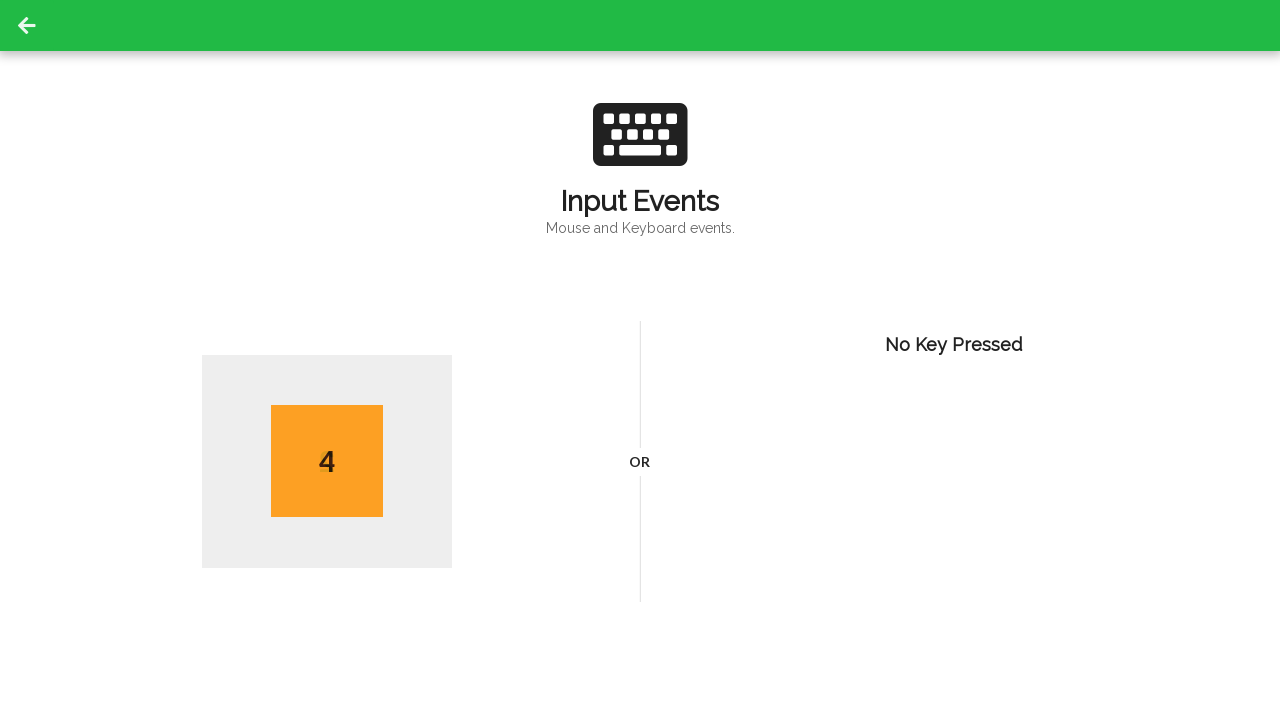